Tests dynamic loading functionality by clicking a start button and waiting for content to appear

Starting URL: https://the-internet.herokuapp.com/dynamic_loading/1

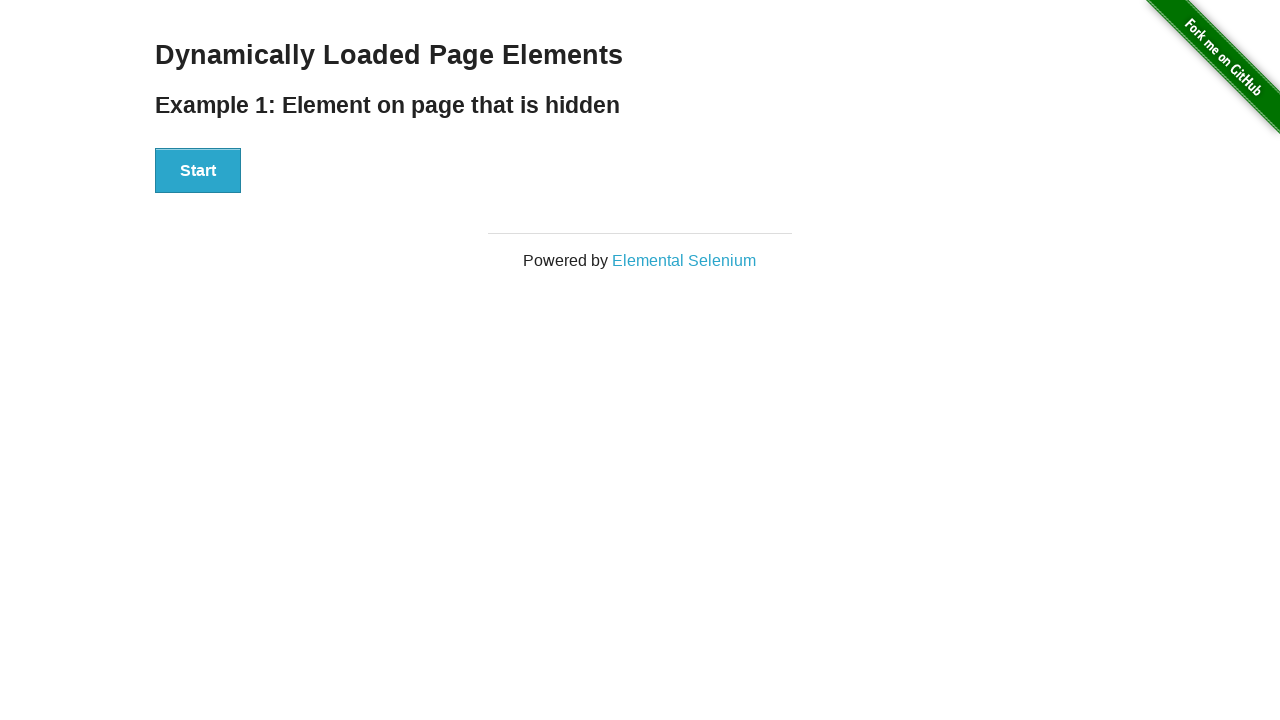

Clicked Start button to trigger dynamic loading at (198, 171) on xpath=//button[text()='Start']
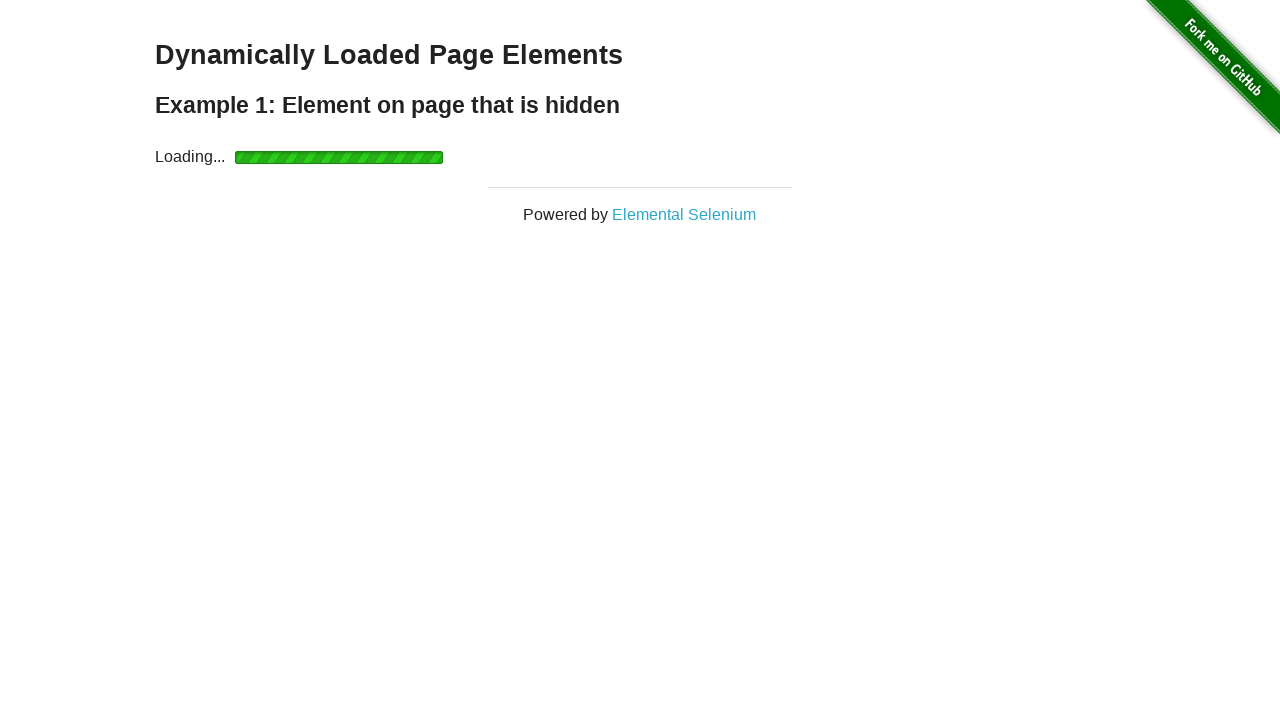

Waited for dynamically loaded content to appear
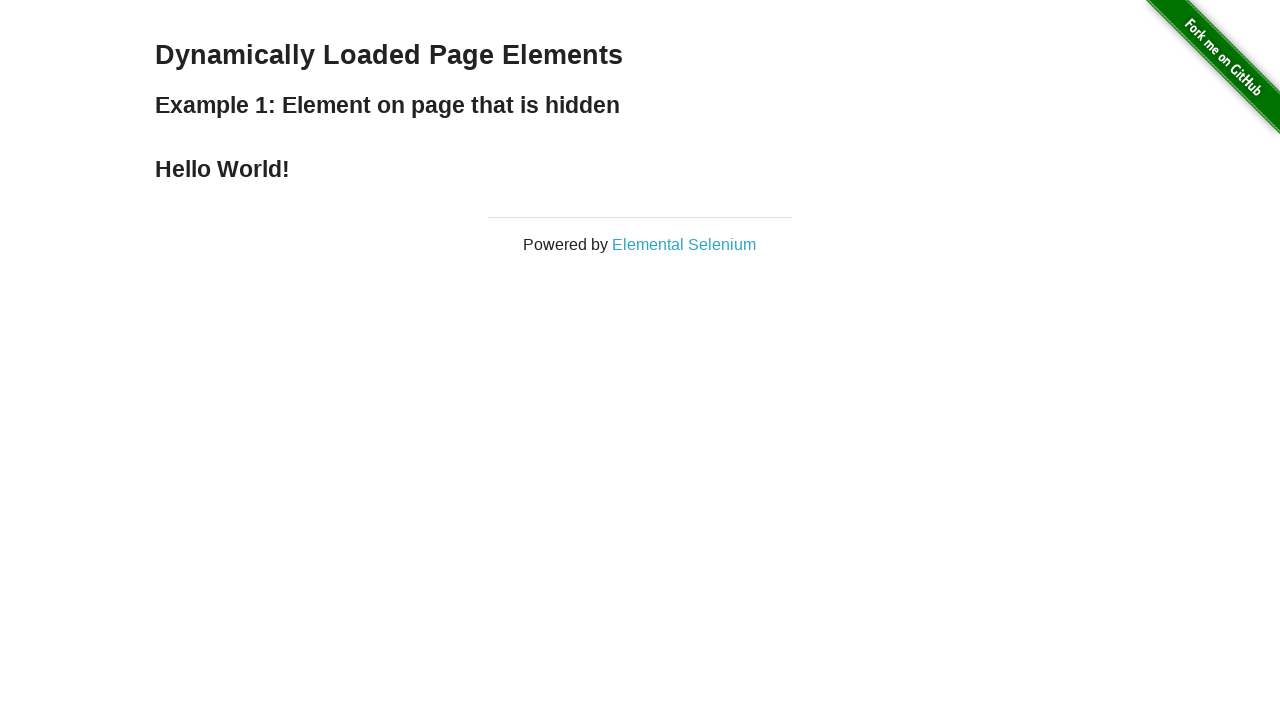

Extracted finish text: Hello World!
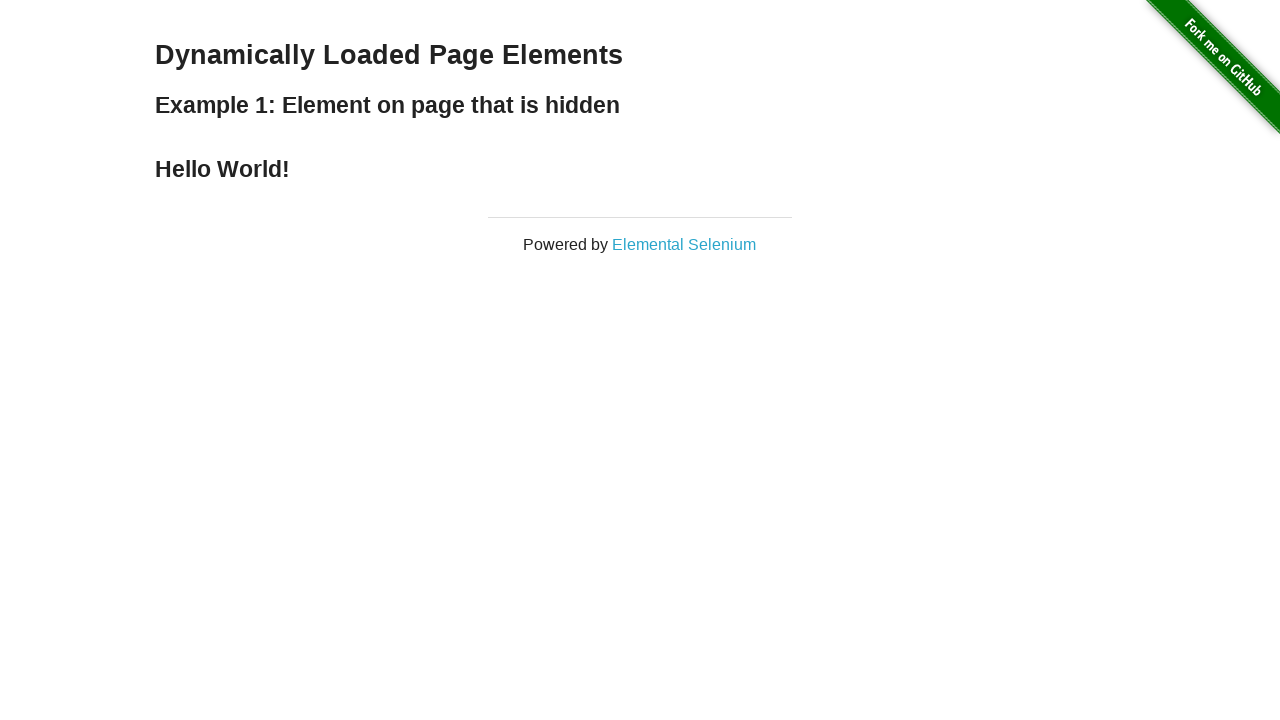

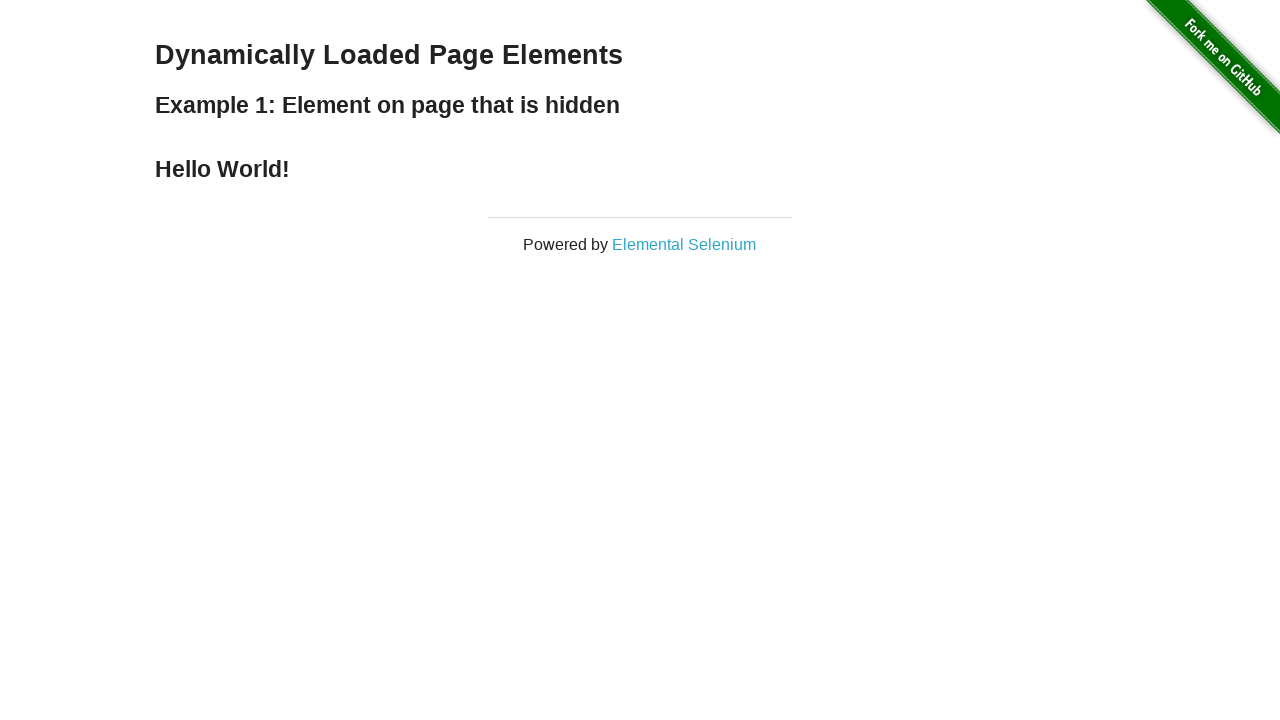